Tests right-click context menu functionality by performing a context click on a button, selecting the "Copy" option from the context menu, and accepting the resulting alert dialog.

Starting URL: http://swisnl.github.io/jQuery-contextMenu/demo.html

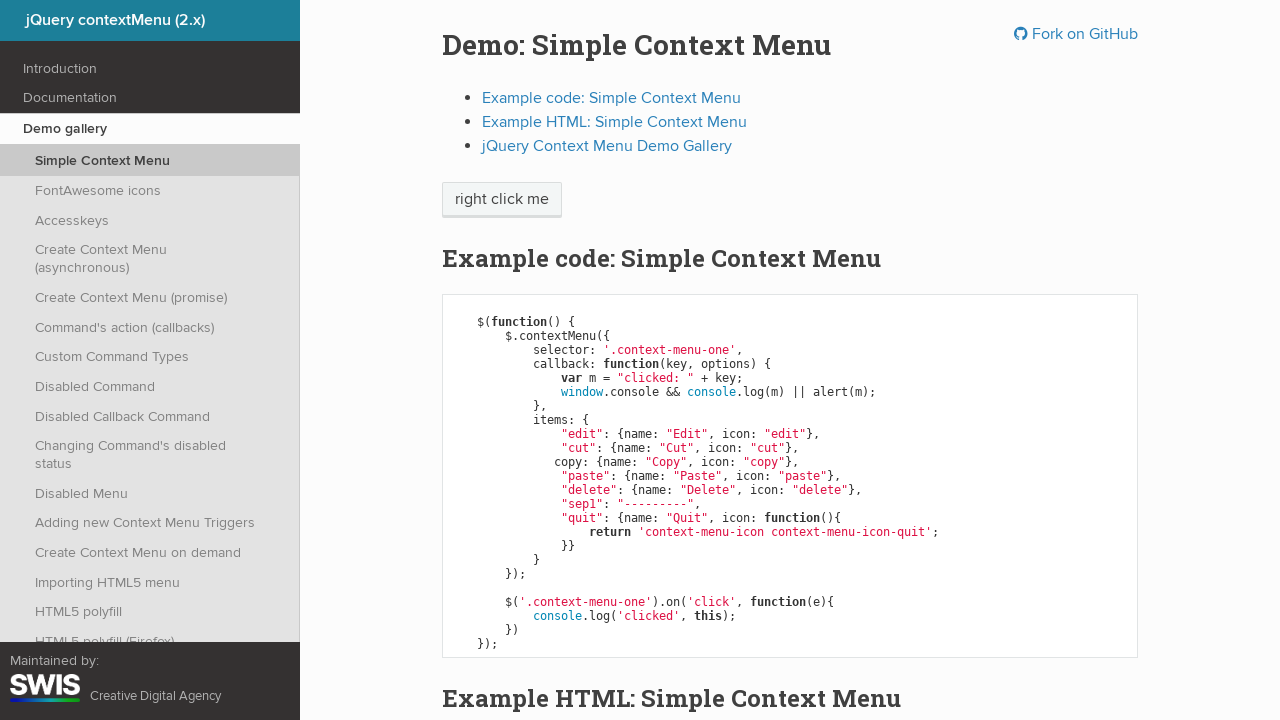

Right-clicked on 'right click me' button to open context menu at (502, 200) on span.context-menu-one.btn.btn-neutral
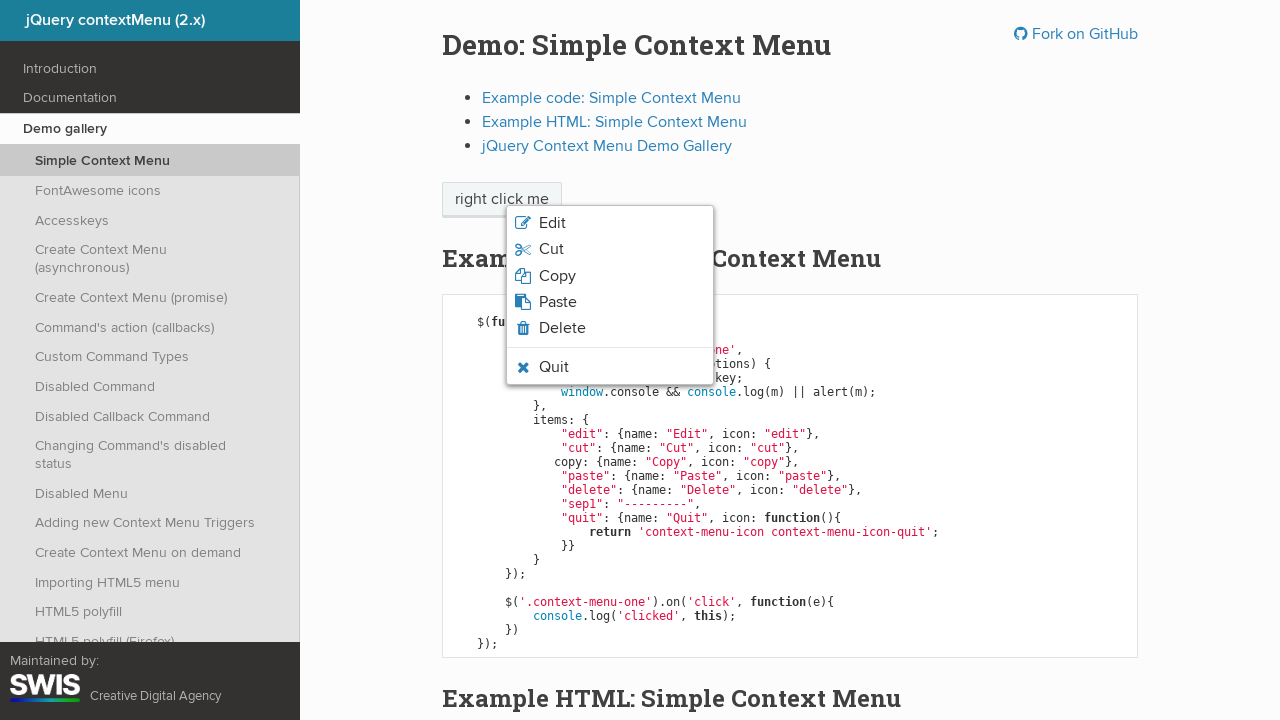

Clicked 'Copy' option from context menu at (610, 276) on li.context-menu-item.context-menu-icon.context-menu-icon-copy
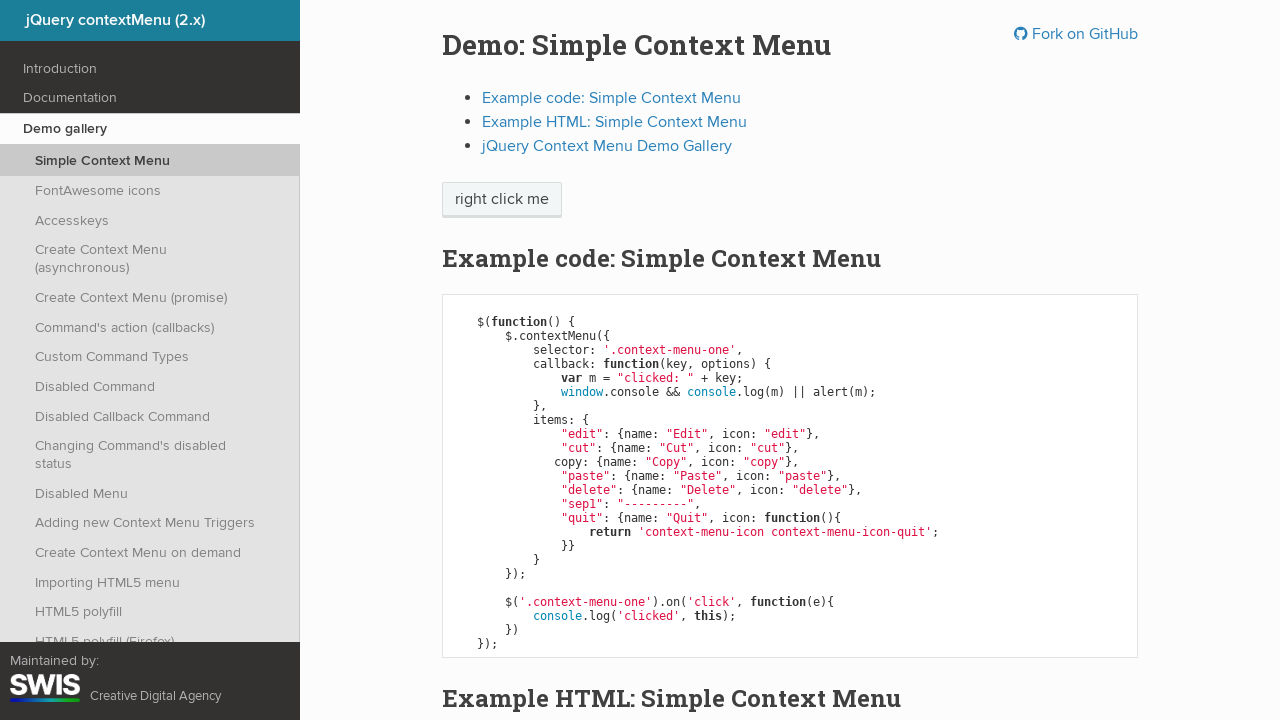

Set up dialog handler to accept alert
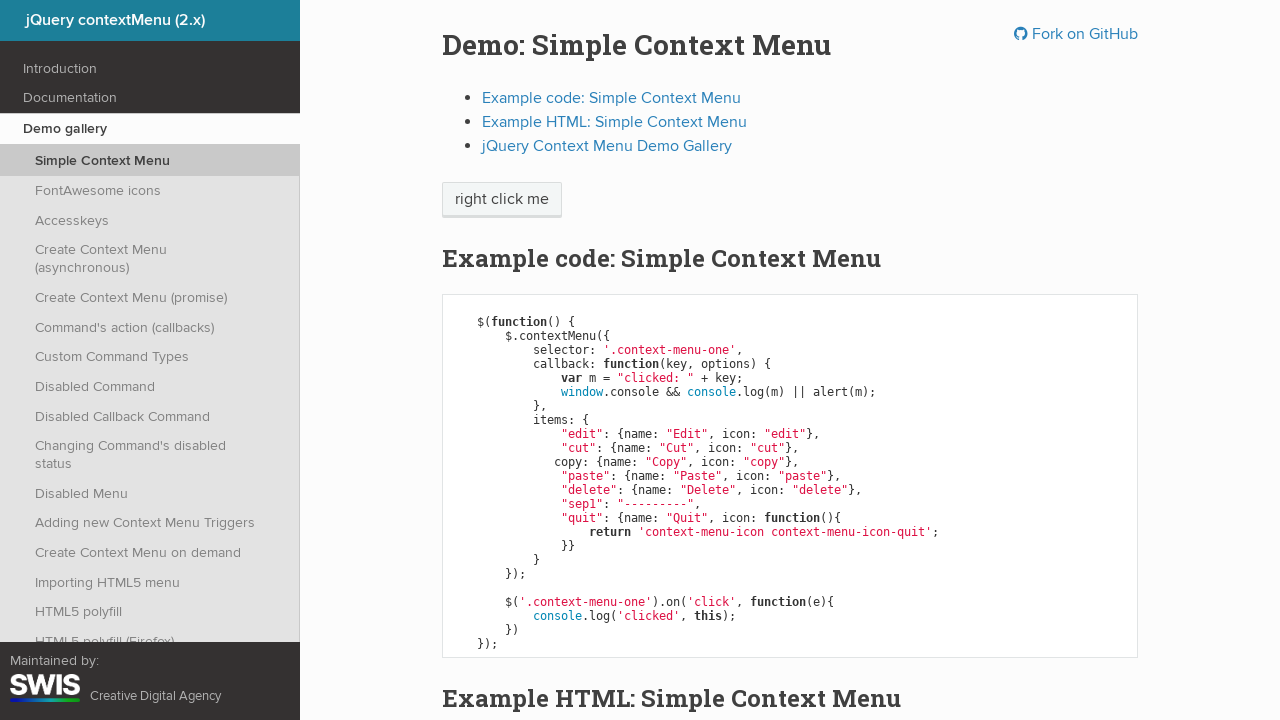

Waited for alert dialog to appear and be accepted
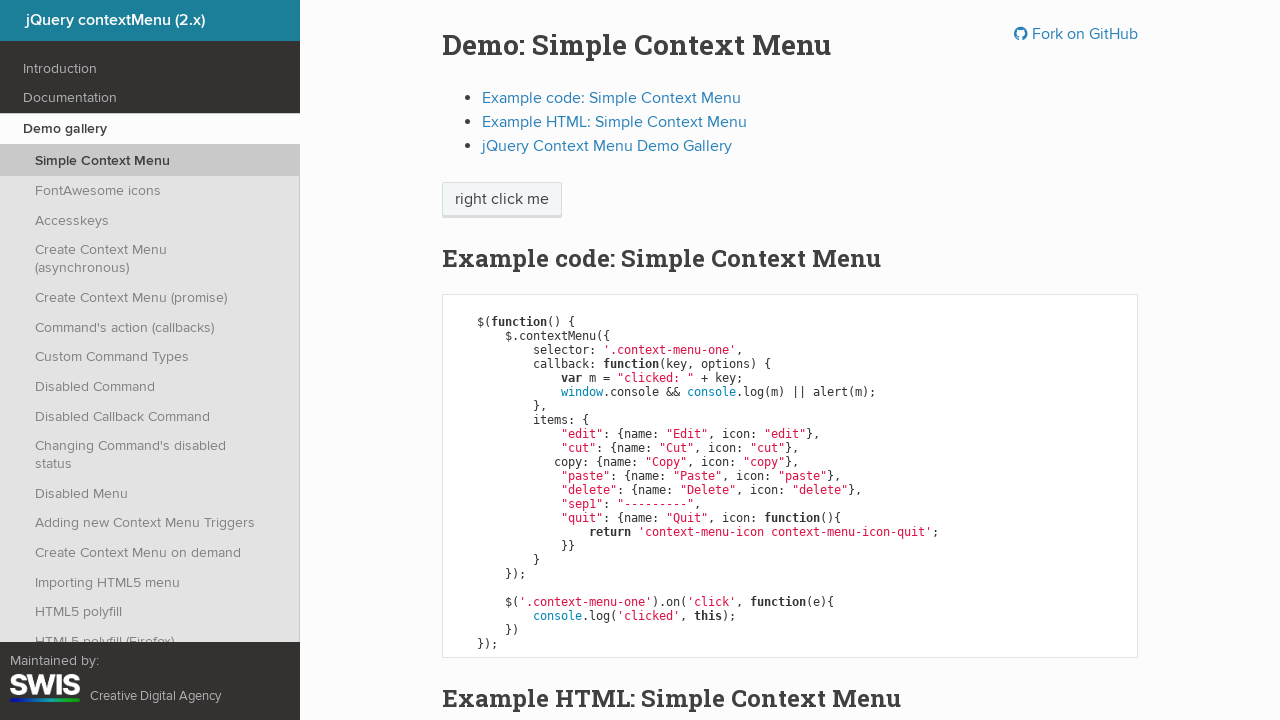

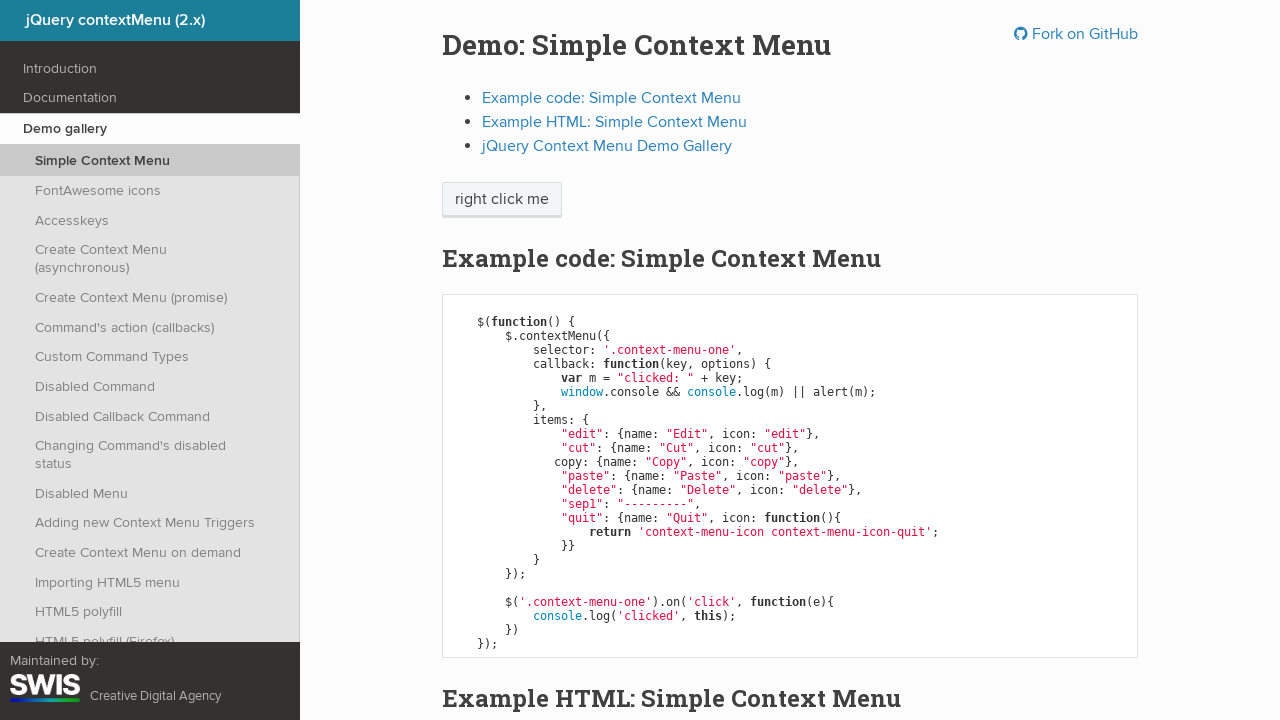